Tests selecting a country from a custom dropdown (Select2) that doesn't use standard select/option tags

Starting URL: https://www.dummyticket.com/dummy-ticket-for-visa-application/

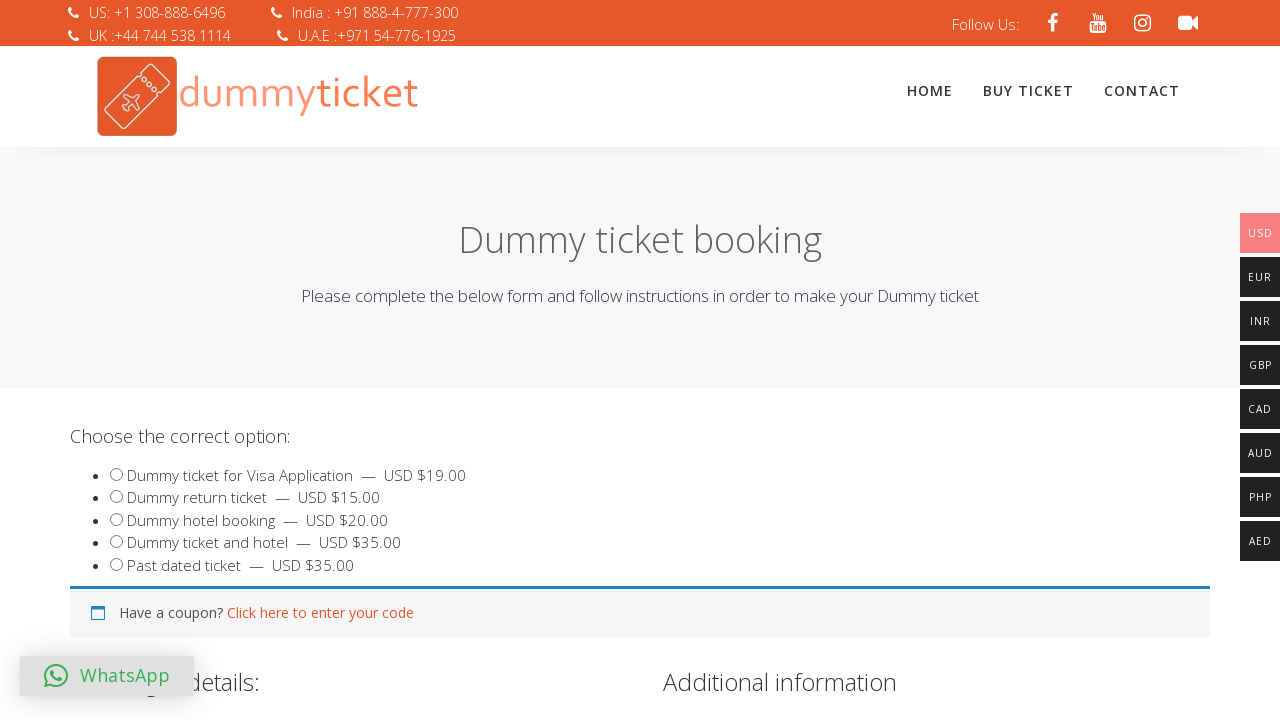

Scrolled billing address section into view
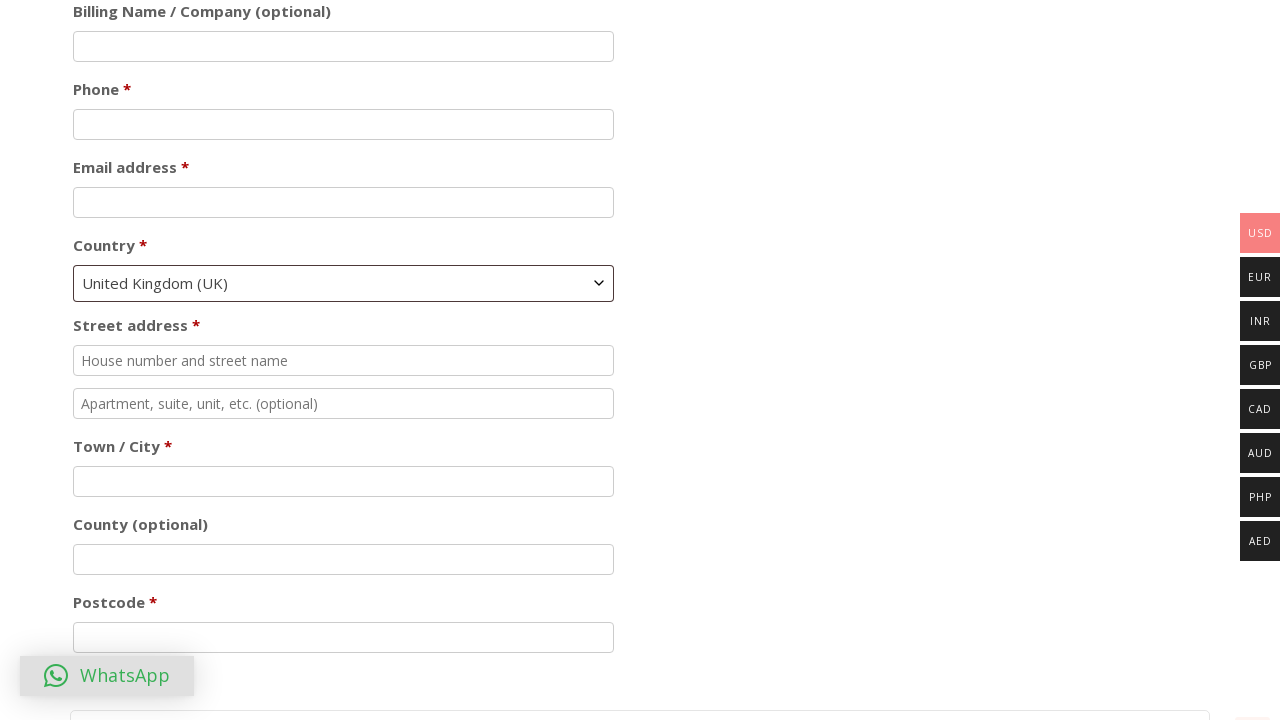

Clicked on the country dropdown to open Select2 custom dropdown at (344, 283) on #select2-billing_country-container
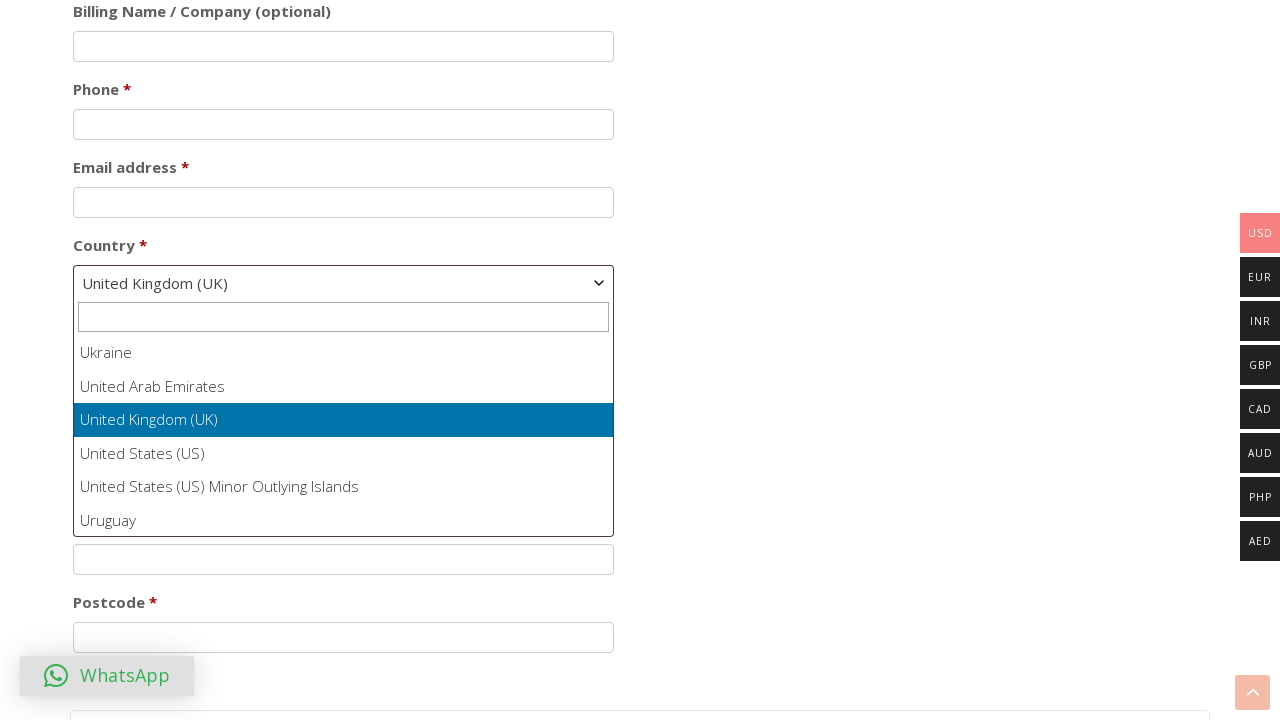

Typed 'Iran' in the Select2 search field on .select2-search__field
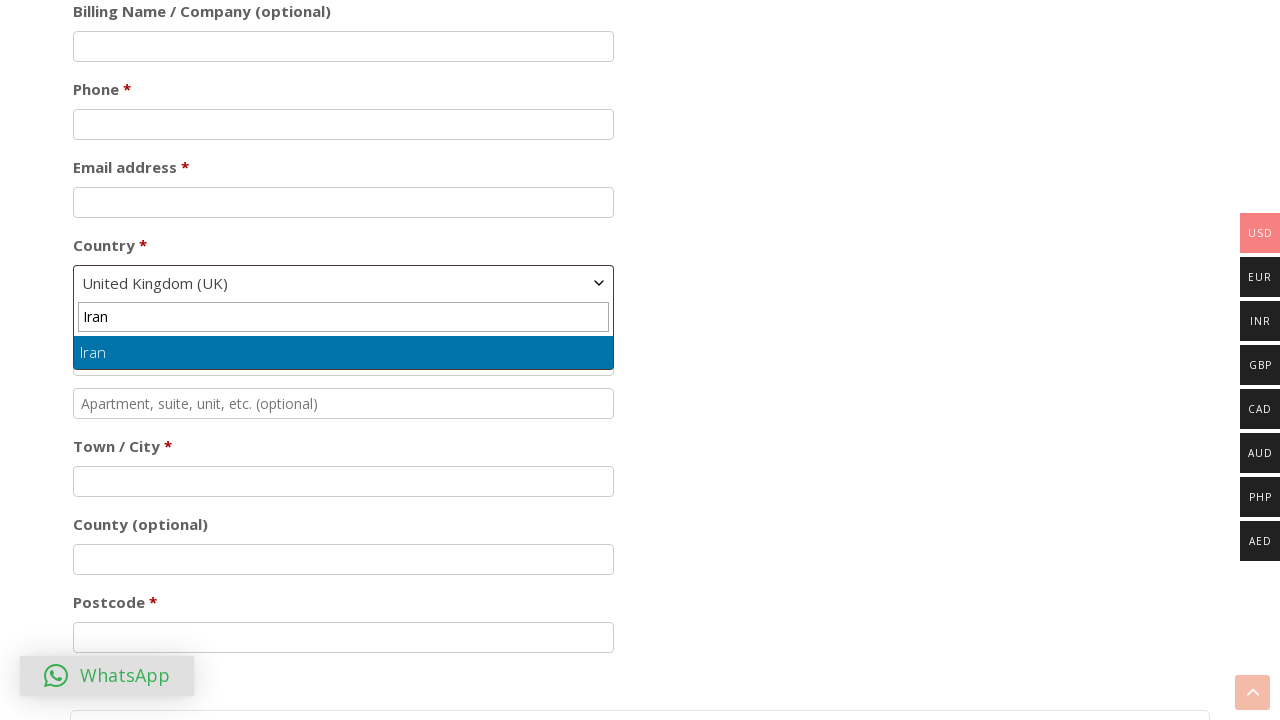

Pressed Enter to select Iran from the dropdown
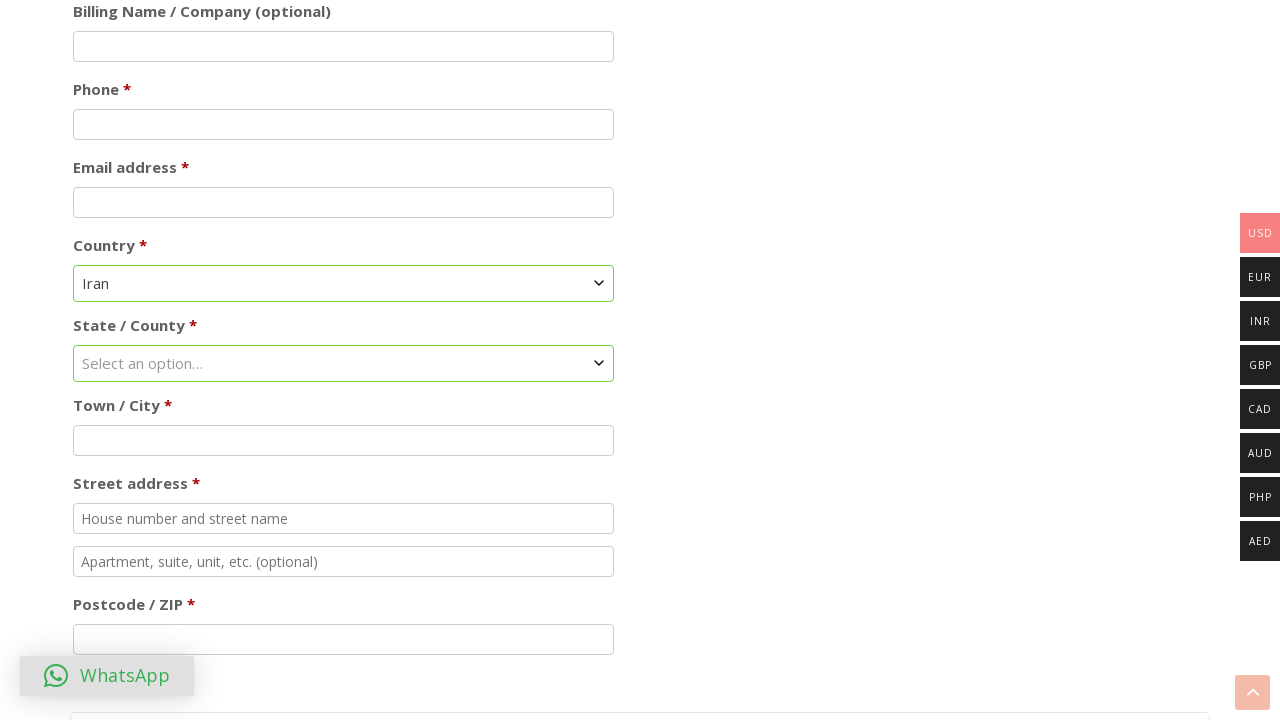

Verified that country dropdown selection was completed
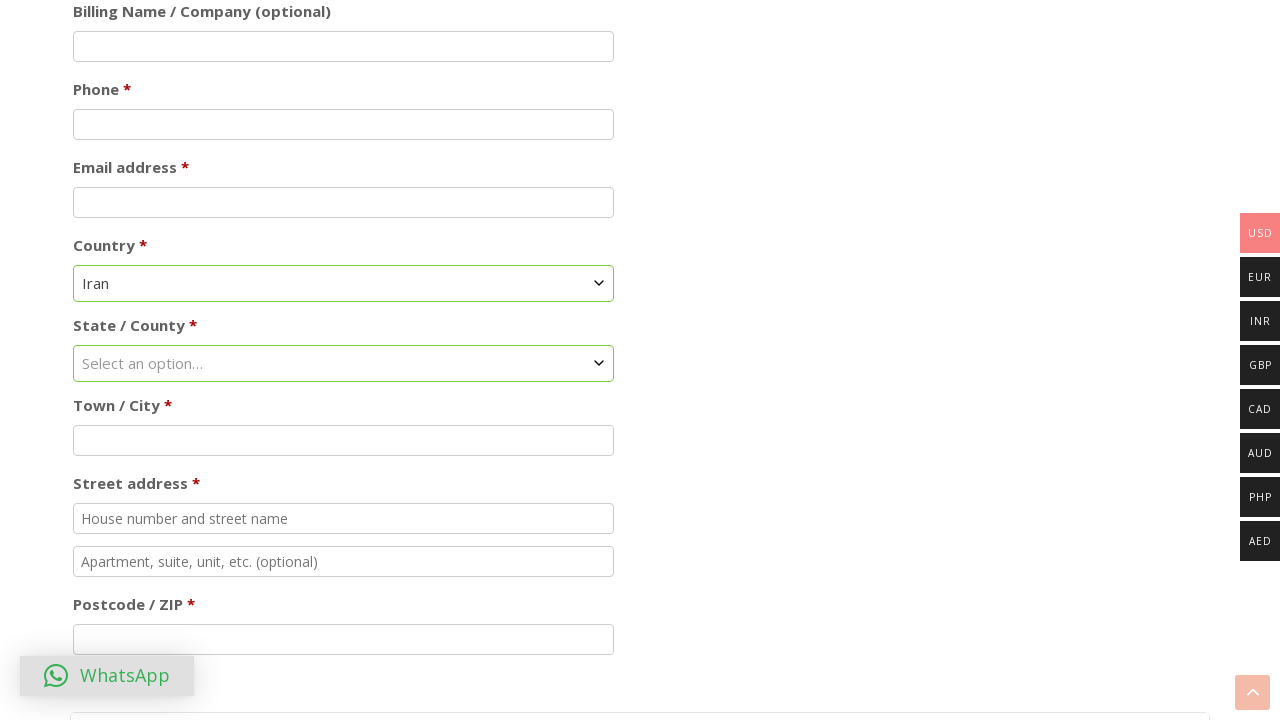

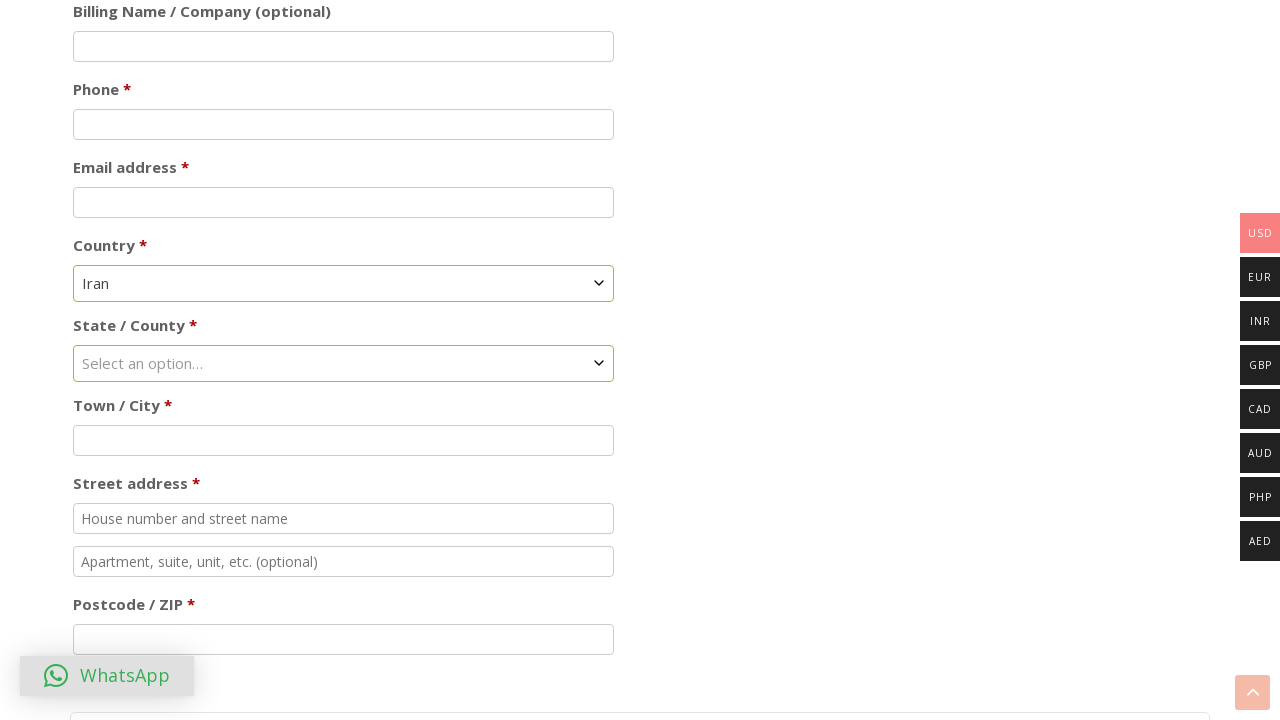